Tests that other controls are hidden when editing a todo item

Starting URL: https://demo.playwright.dev/todomvc

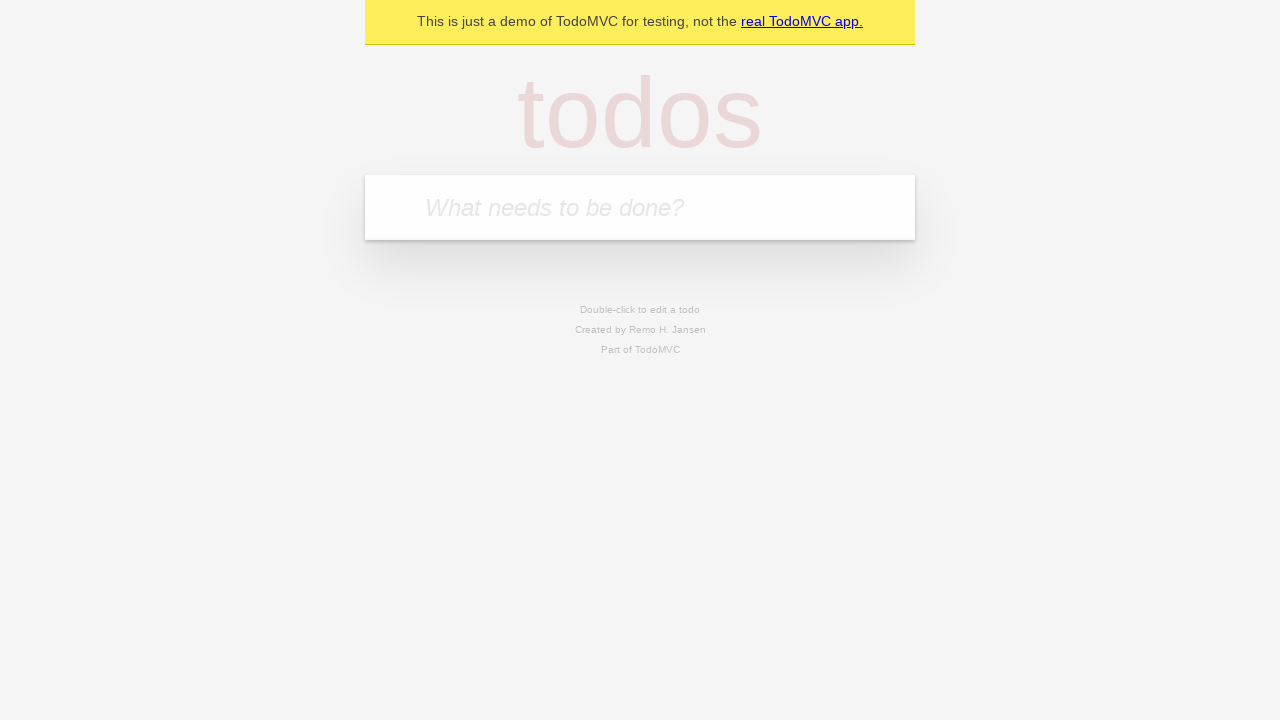

Filled new todo input with 'buy some cheese' on .new-todo
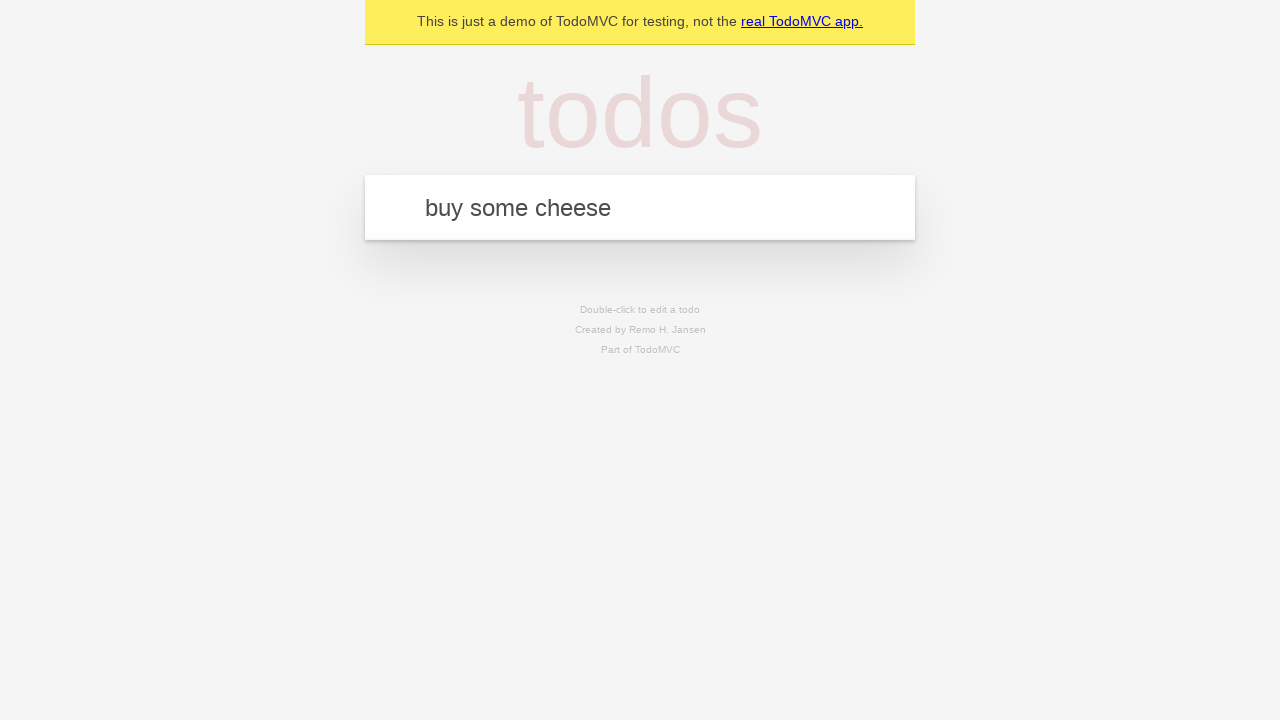

Pressed Enter to create first todo on .new-todo
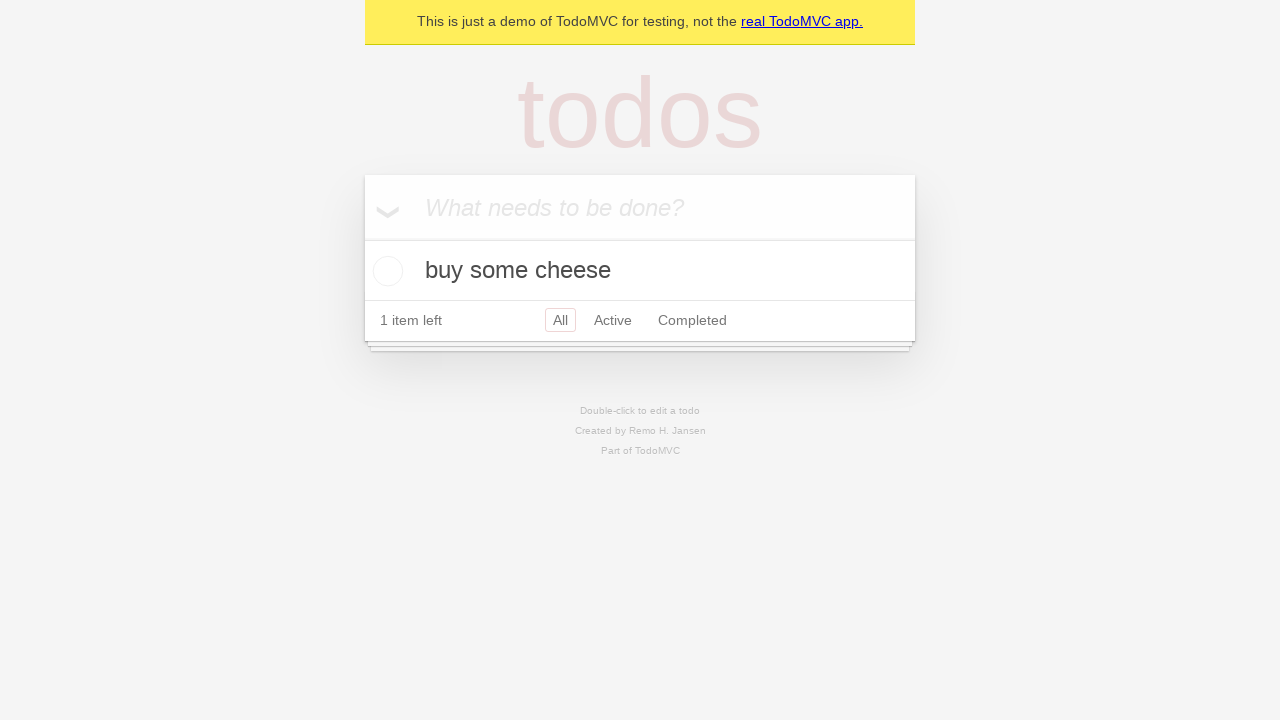

Filled new todo input with 'feed the cat' on .new-todo
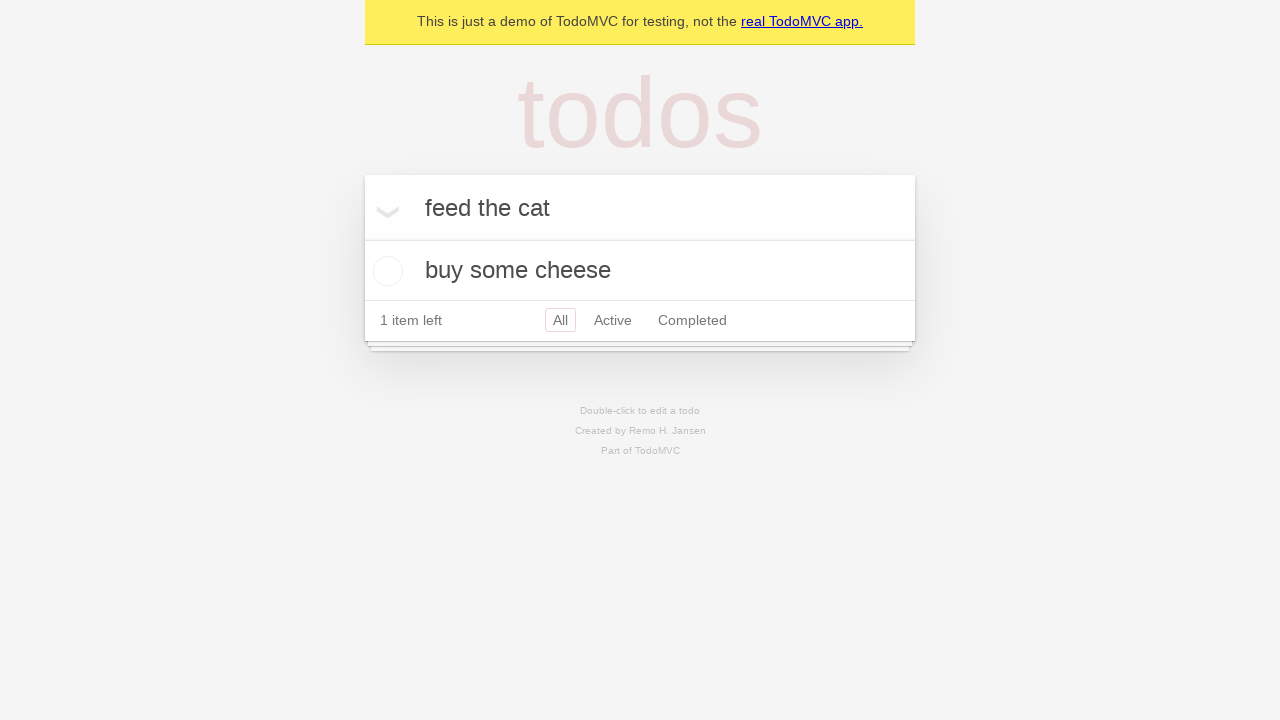

Pressed Enter to create second todo on .new-todo
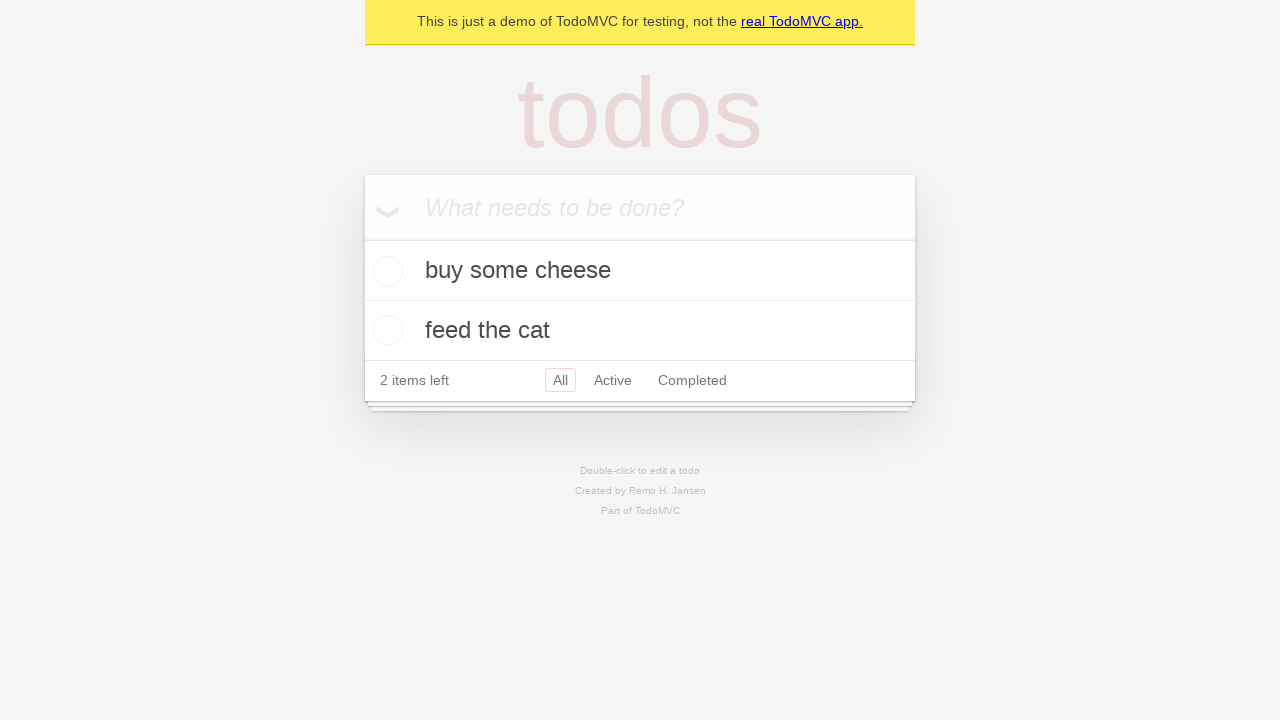

Filled new todo input with 'book a doctors appointment' on .new-todo
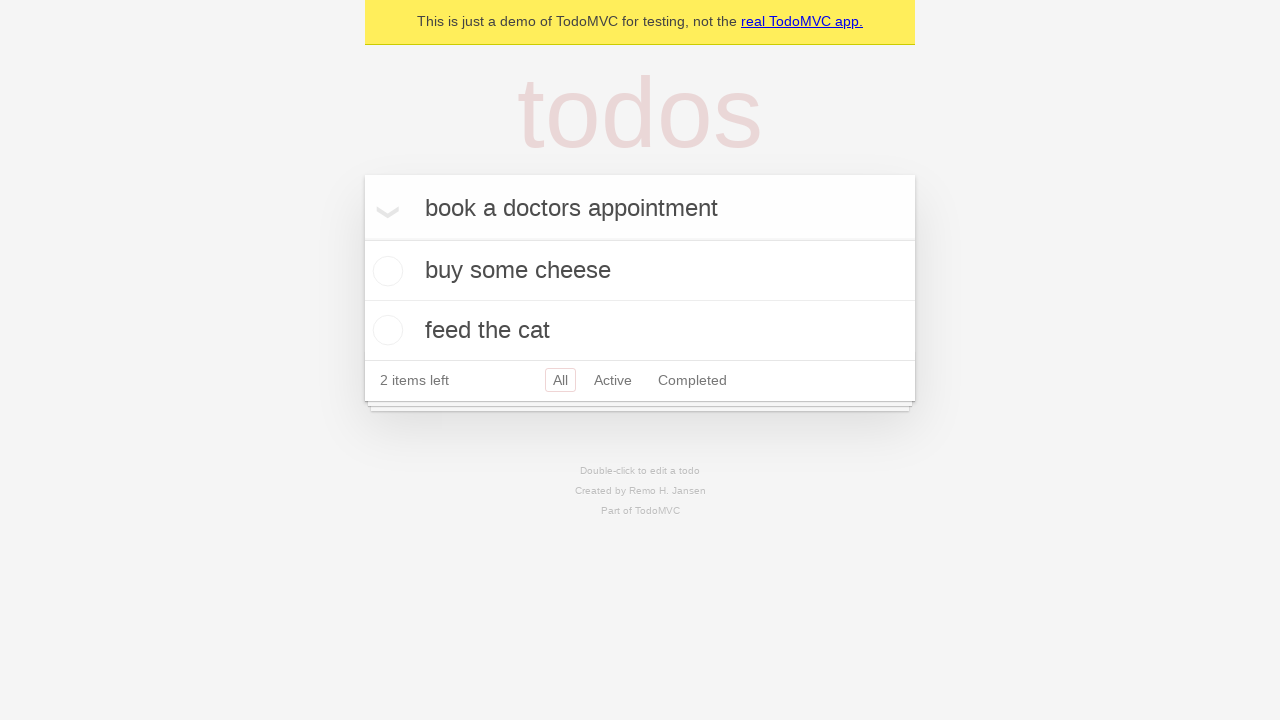

Pressed Enter to create third todo on .new-todo
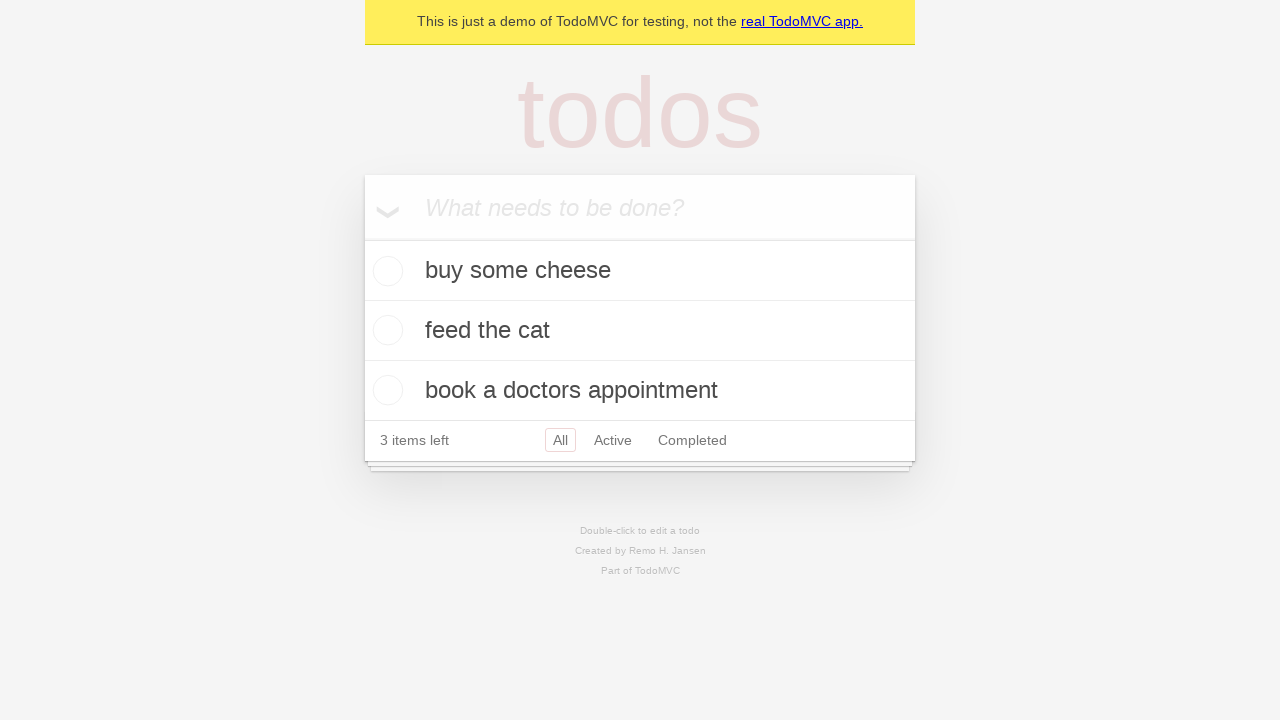

Located second todo item in the list
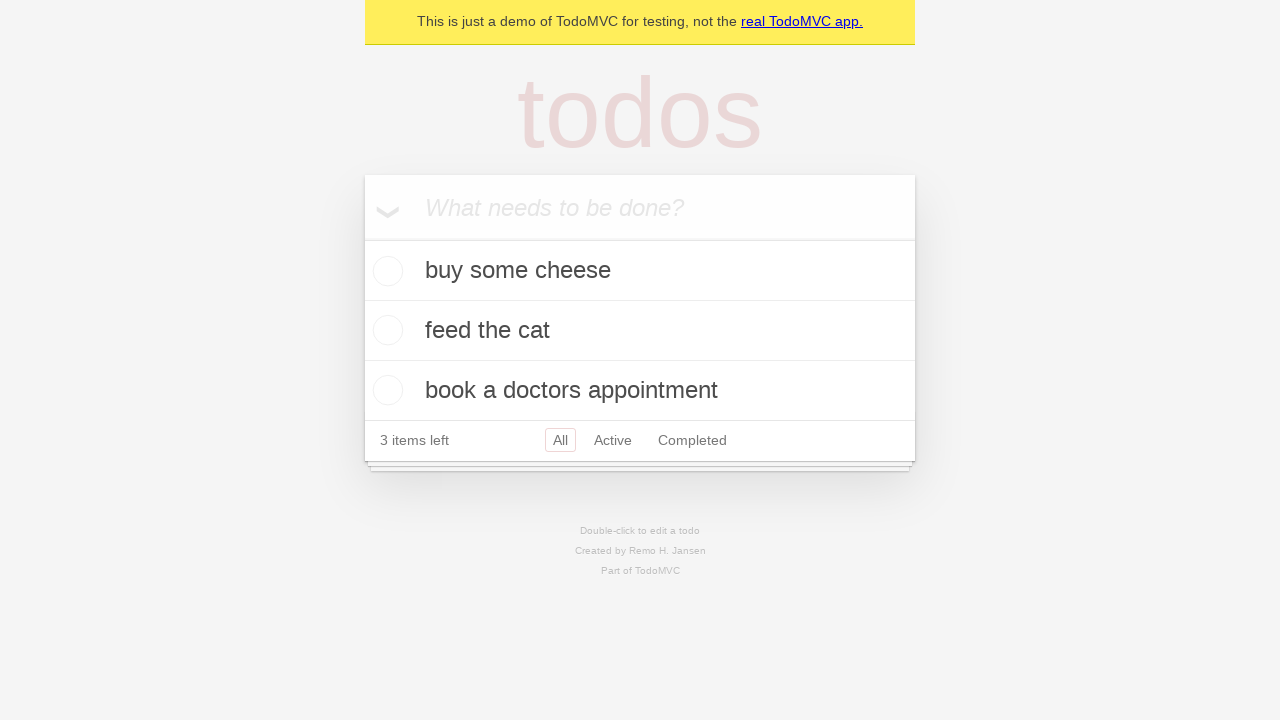

Double-clicked second todo item to enter edit mode at (640, 331) on .todo-list li >> nth=1
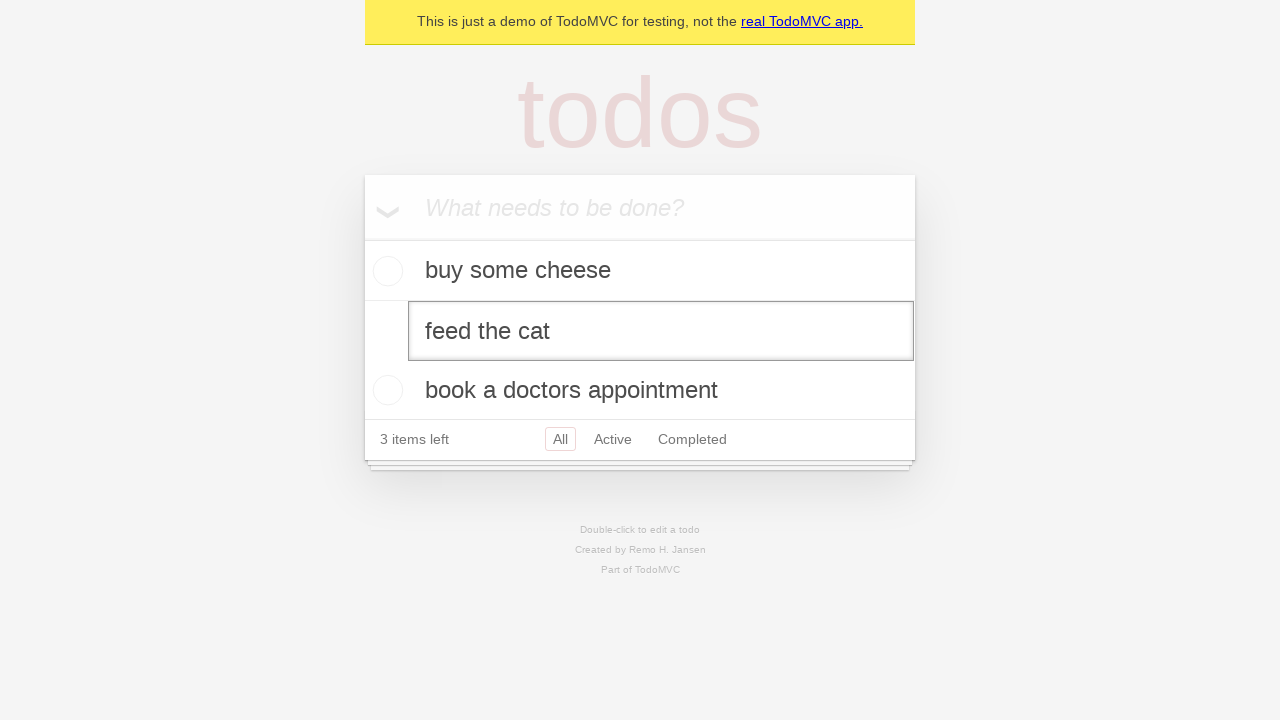

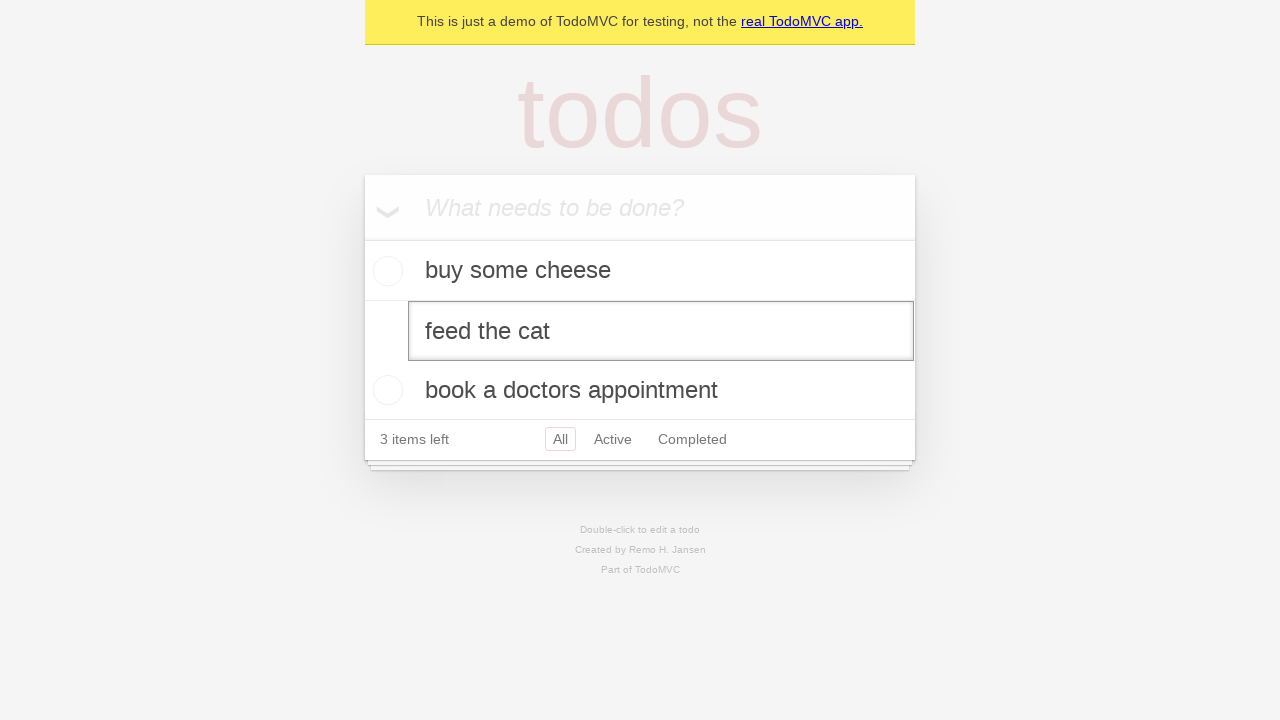